Tests browser window manipulation by changing window position and size, then retrieves the page source

Starting URL: https://demoapps.qspiders.com/

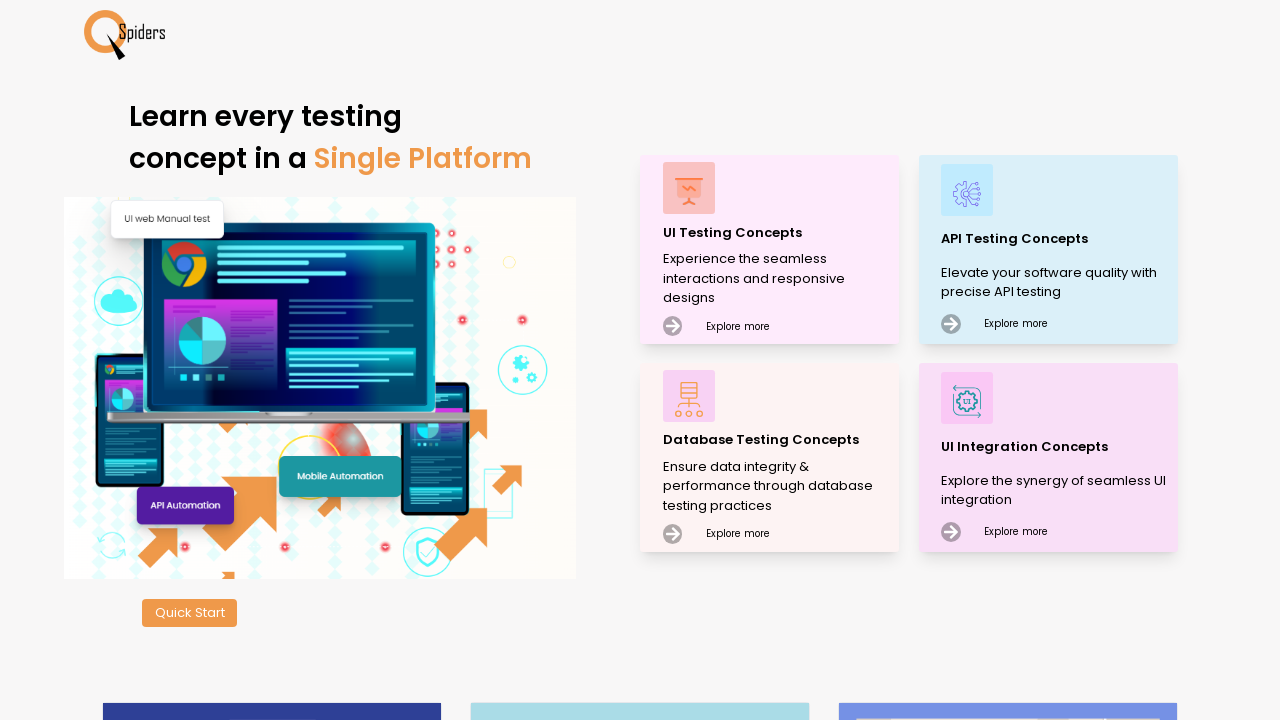

Set window position to coordinates (300, 400)
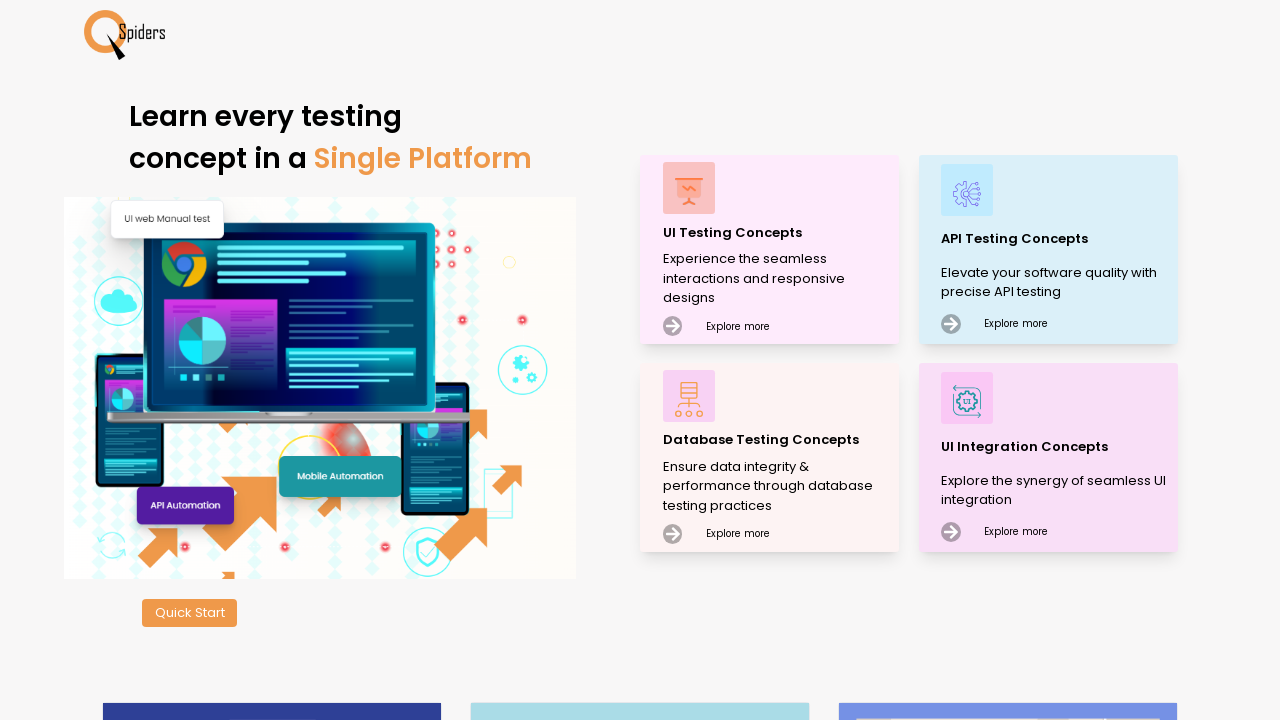

Waited 3 seconds for window position change to take effect
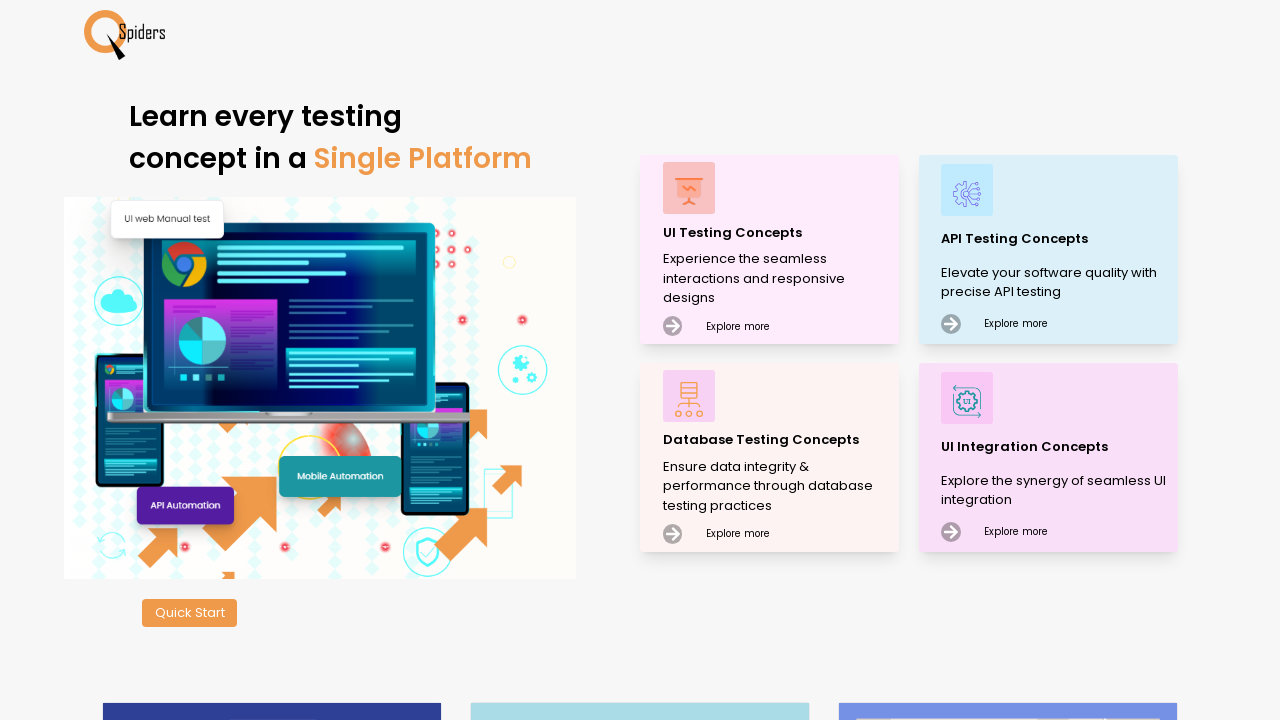

Set browser window size to 500x300 pixels
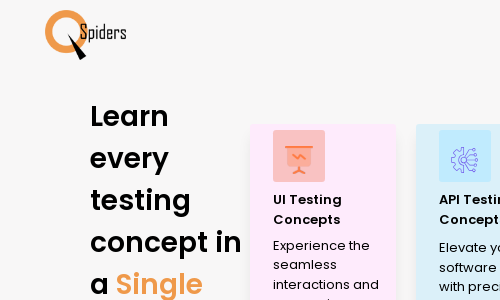

Waited 3 seconds for window size change to take effect
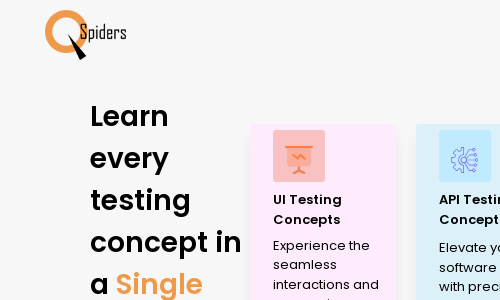

Retrieved page source content
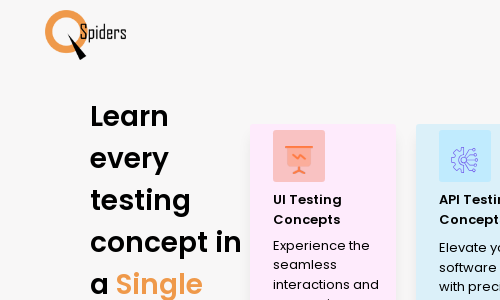

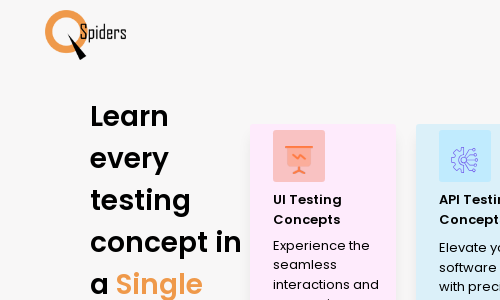